Tests autosuggestive dropdown functionality by typing a partial country name and selecting the matching option from the suggestions list

Starting URL: https://rahulshettyacademy.com/dropdownsPractise/

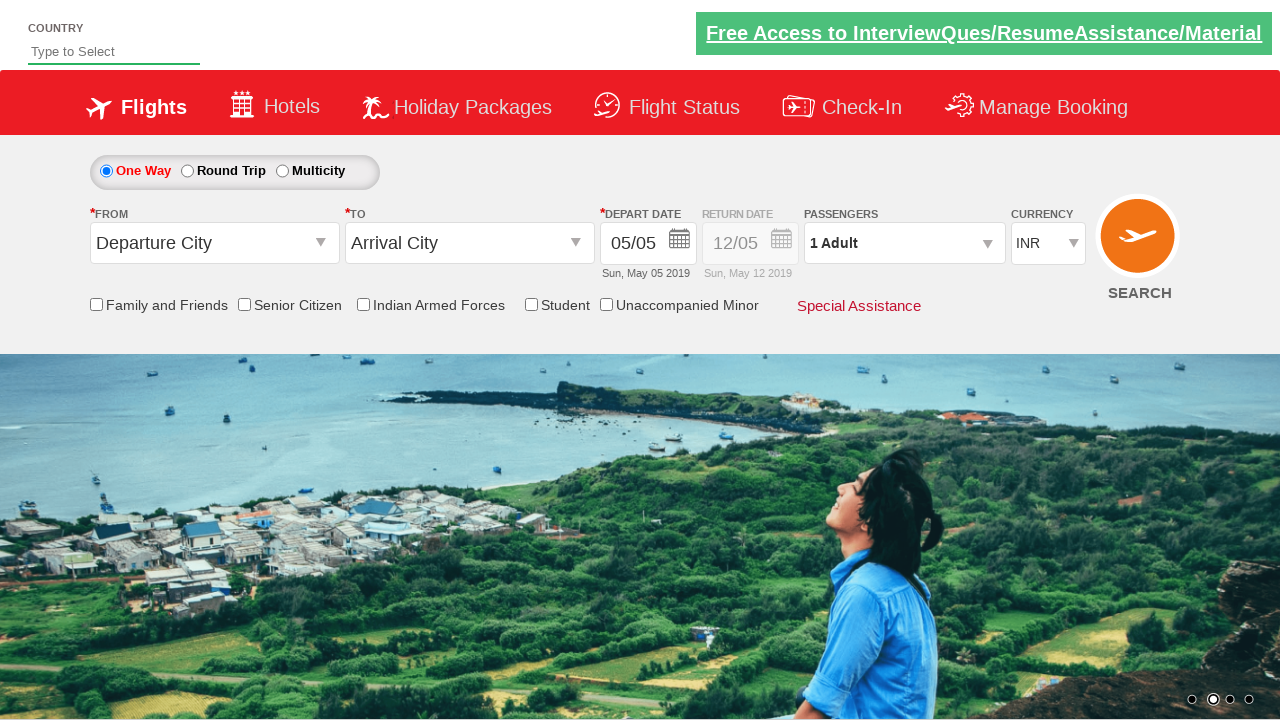

Typed 'ind' in autosuggestive dropdown field on #autosuggest
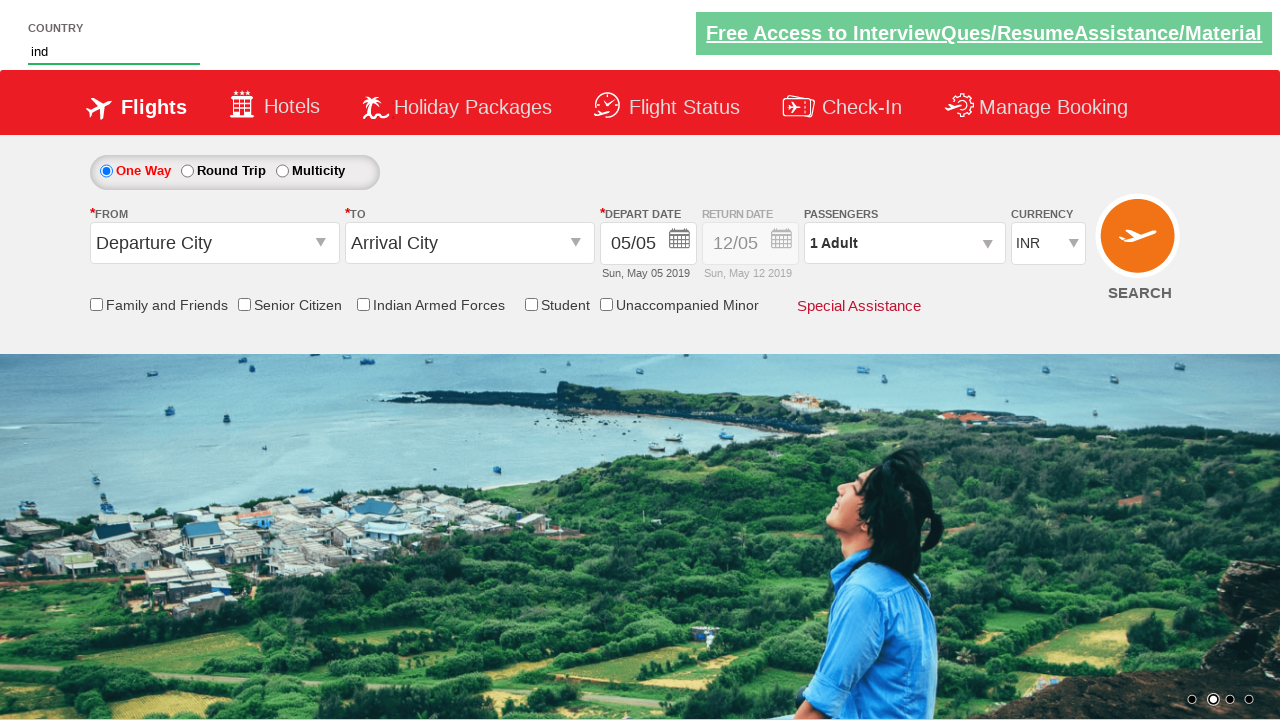

Dropdown suggestions appeared
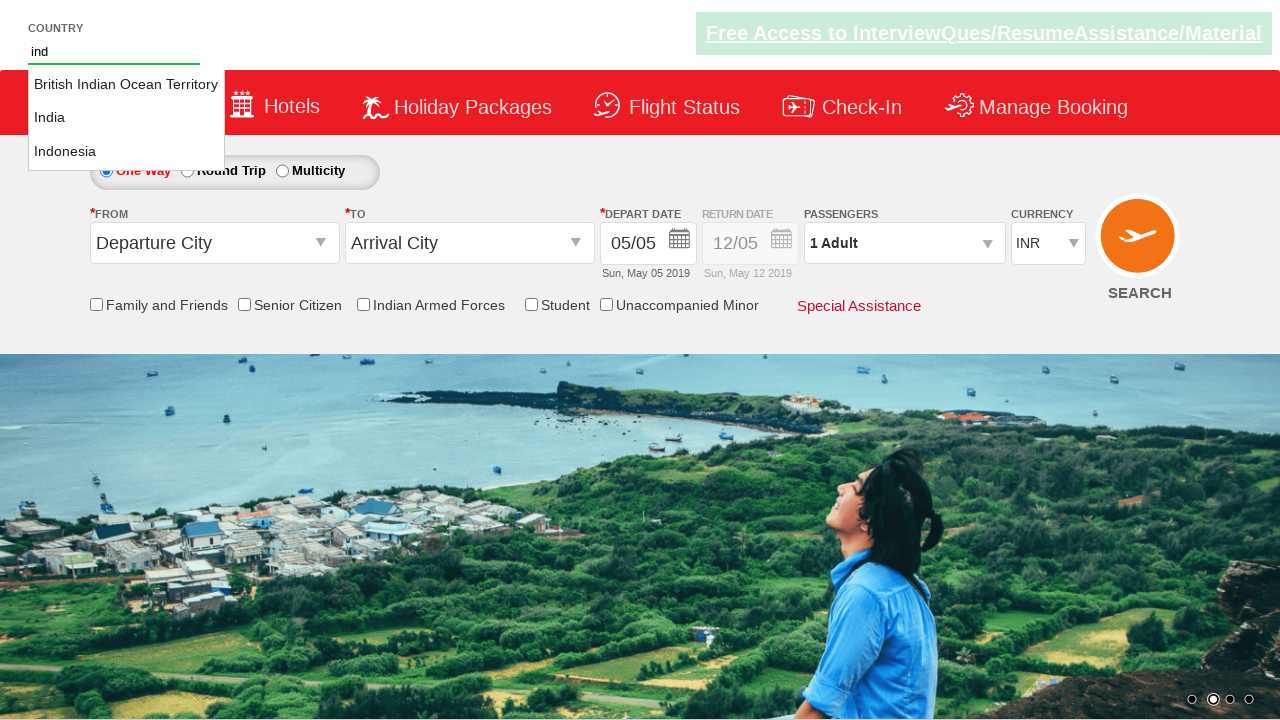

Selected 'India' from autosuggestive dropdown options at (126, 118) on li.ui-menu-item a >> nth=1
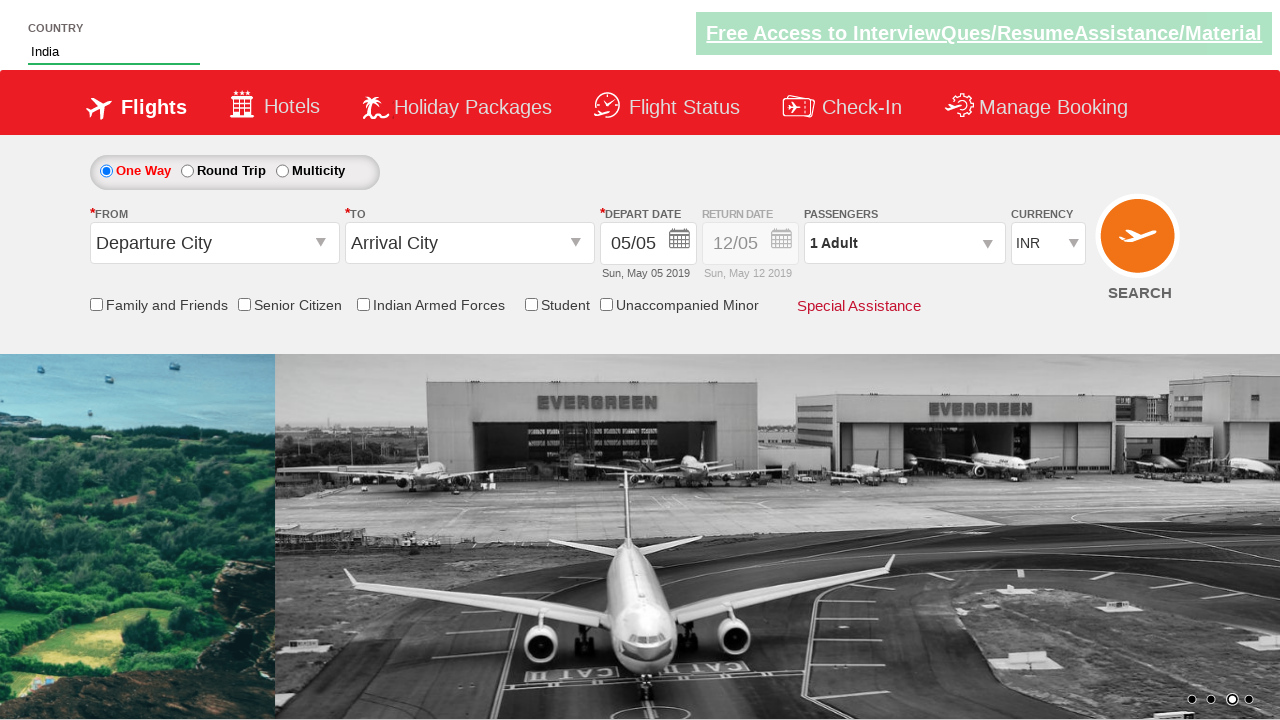

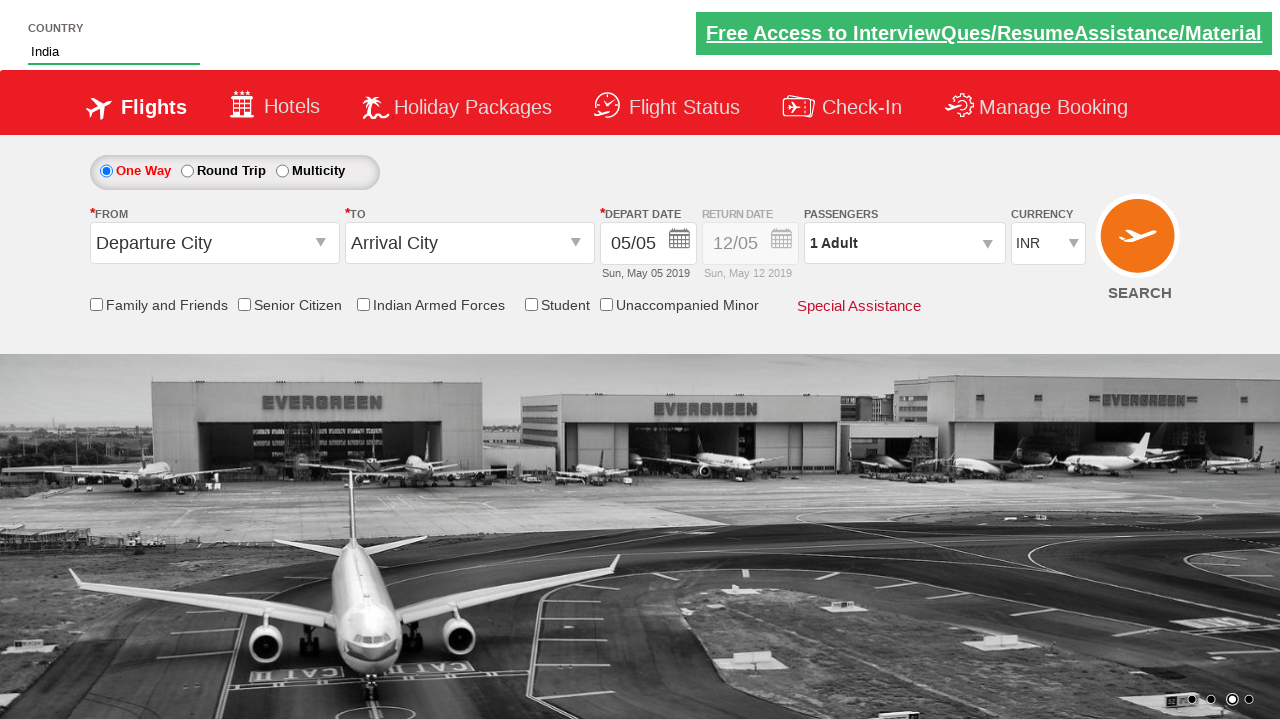